Tests interaction with elements inside and outside of iframes, including typing in search fields and selecting dropdown options

Starting URL: https://www.letskodeit.com/practice

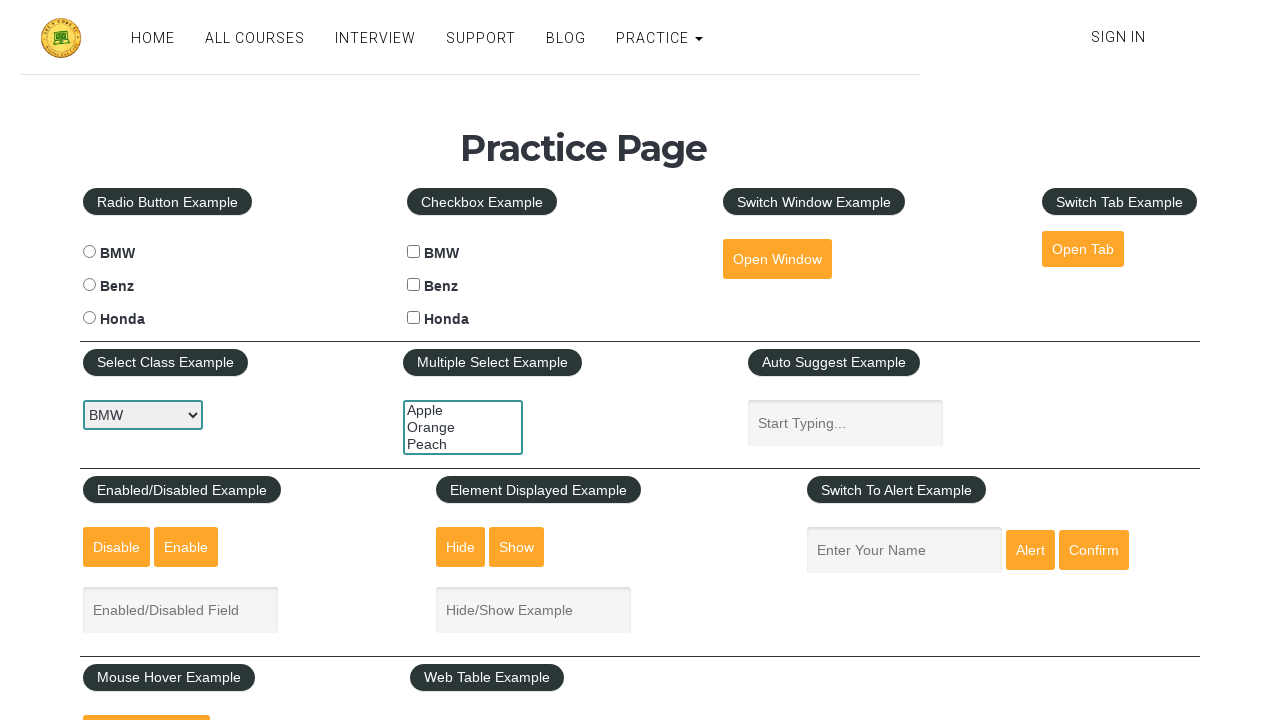

Filled search field inside iframe with 'selenium' on #courses-iframe >> internal:control=enter-frame >> input[id="search"]
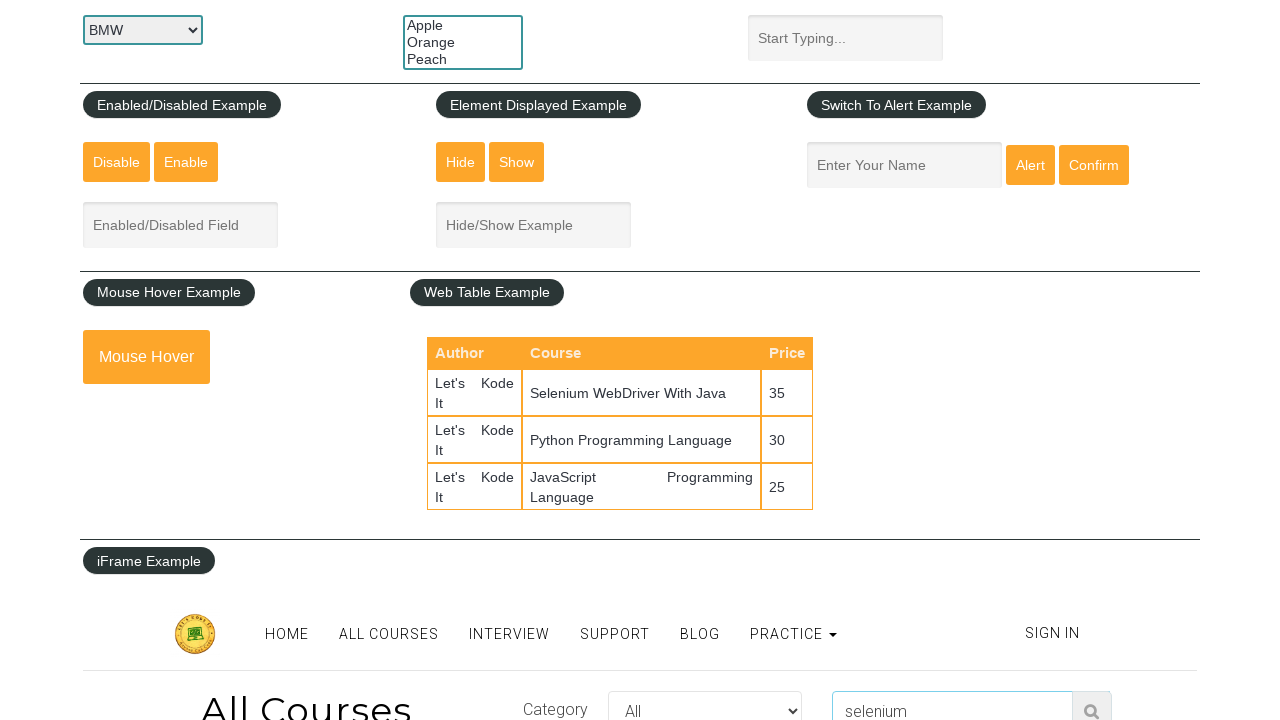

Filled name field outside iframe with 'Outside Iframe' on #name
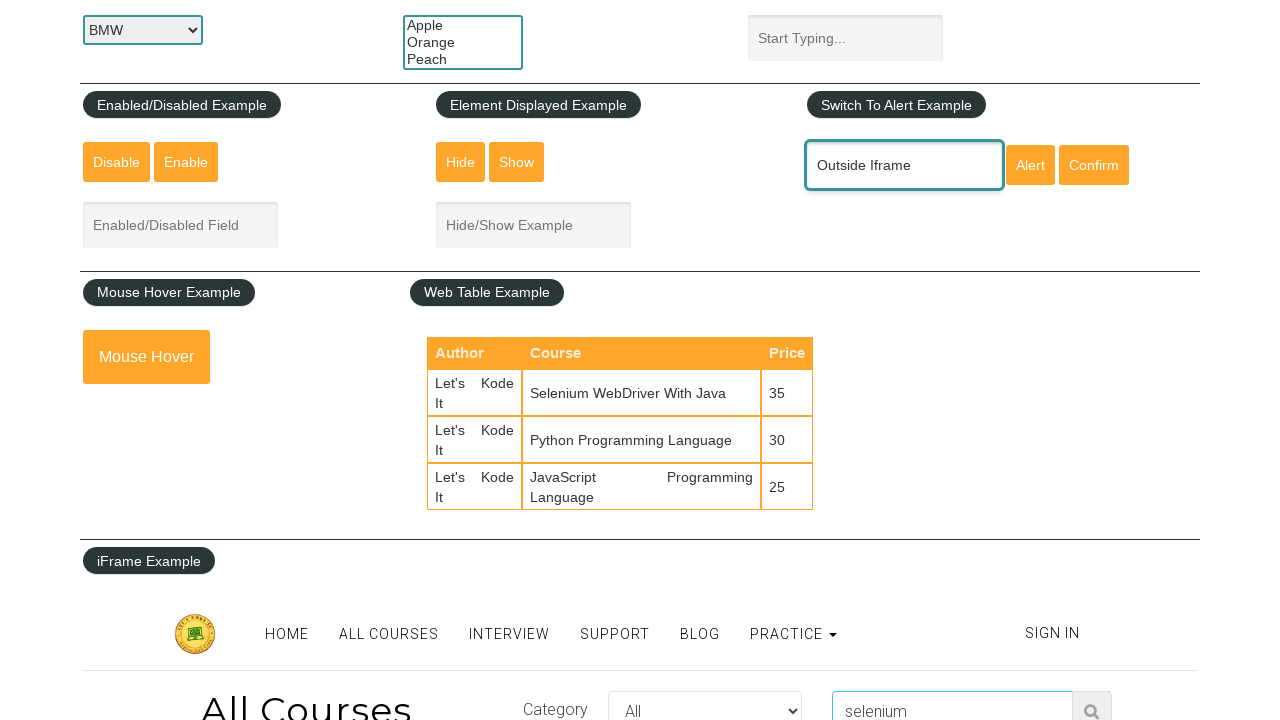

Selected 'JavaScript' option from categories dropdown in iframe on #courses-iframe >> internal:control=enter-frame >> select[name="categories"]
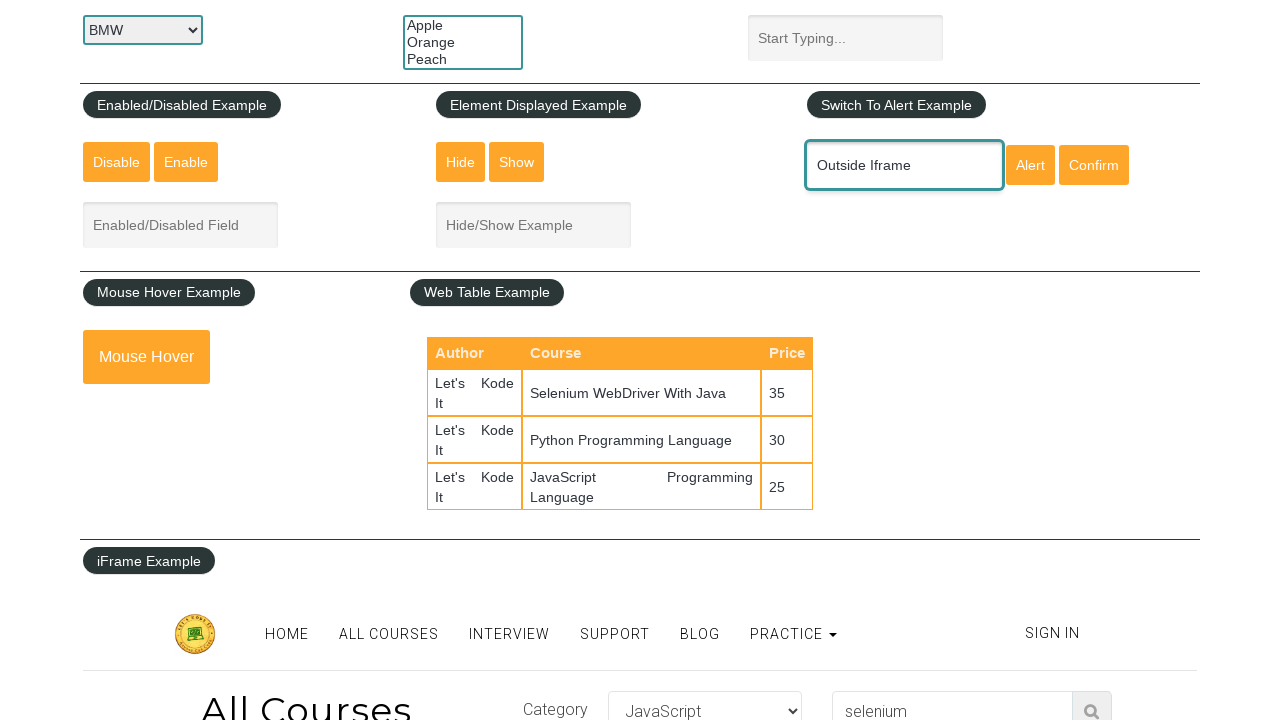

Selected 'All' option from categories dropdown in iframe on #courses-iframe >> internal:control=enter-frame >> select[name="categories"]
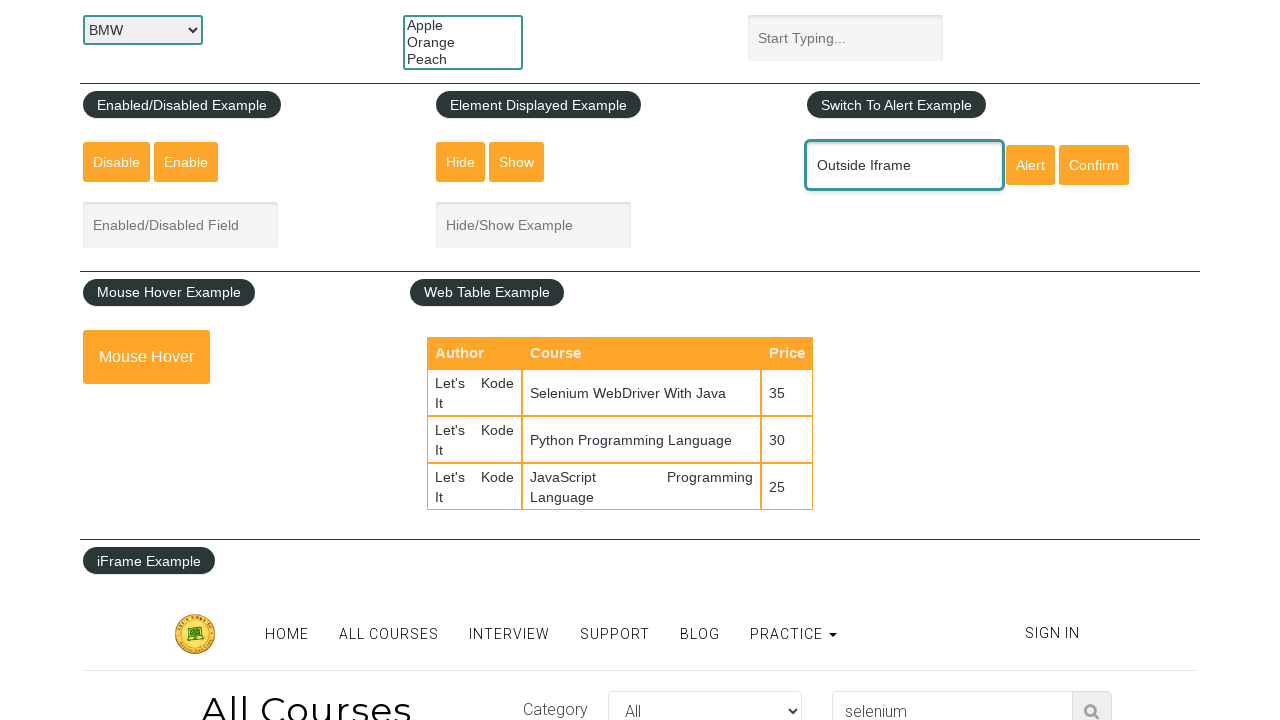

Cleared name field outside iframe on #name
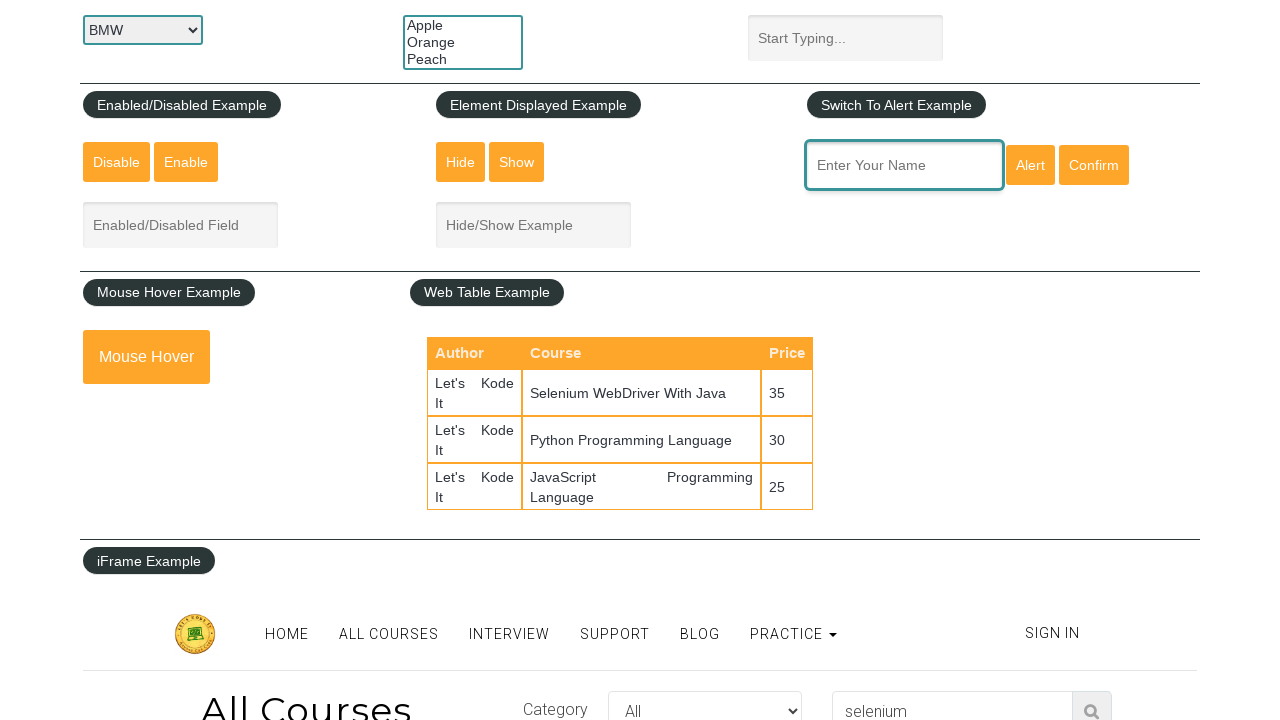

Filled name field outside iframe with 'Selected Dropdown' on #name
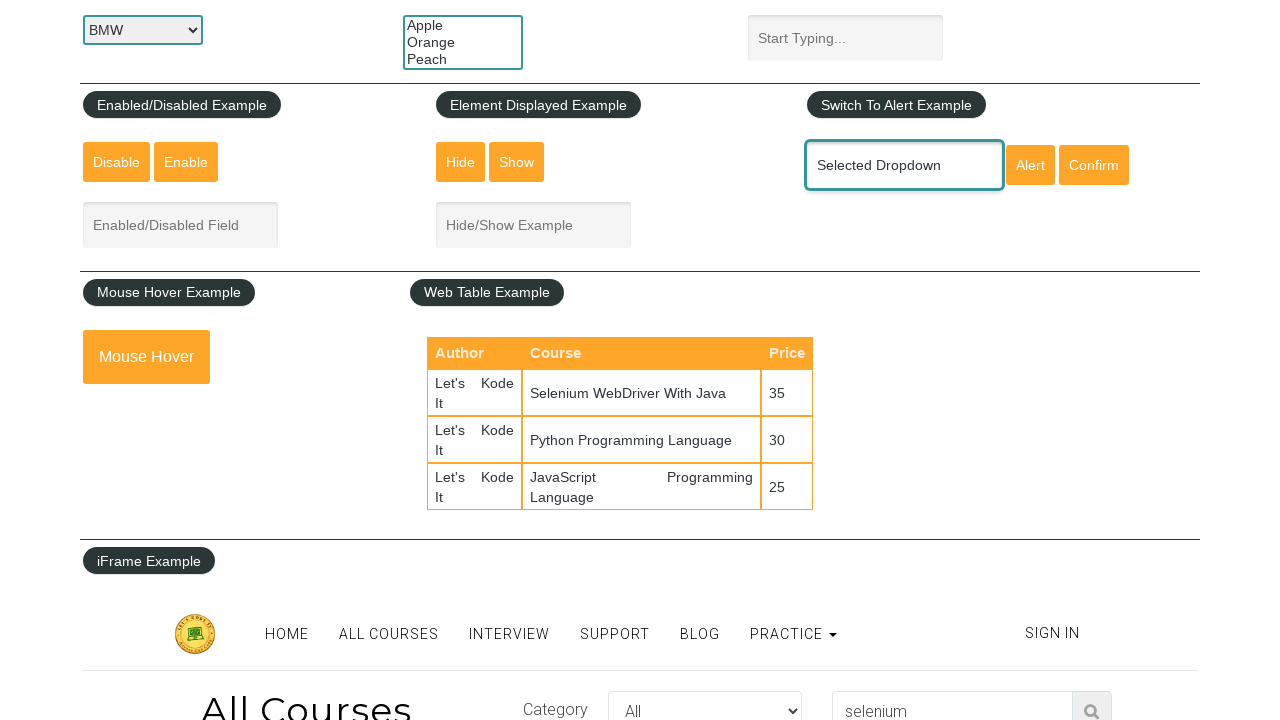

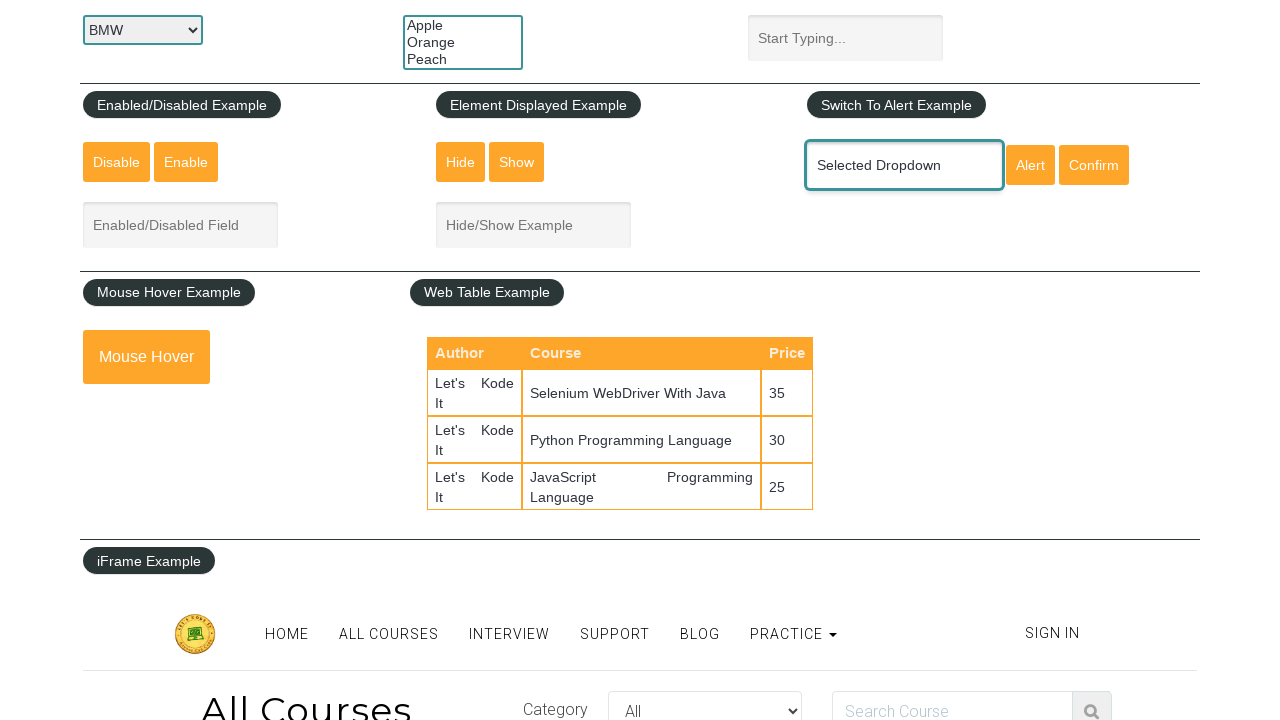